Tests checkbox functionality by checking the state of both checkboxes and ensuring both are selected by clicking on any that are not already checked.

Starting URL: https://the-internet.herokuapp.com/checkboxes

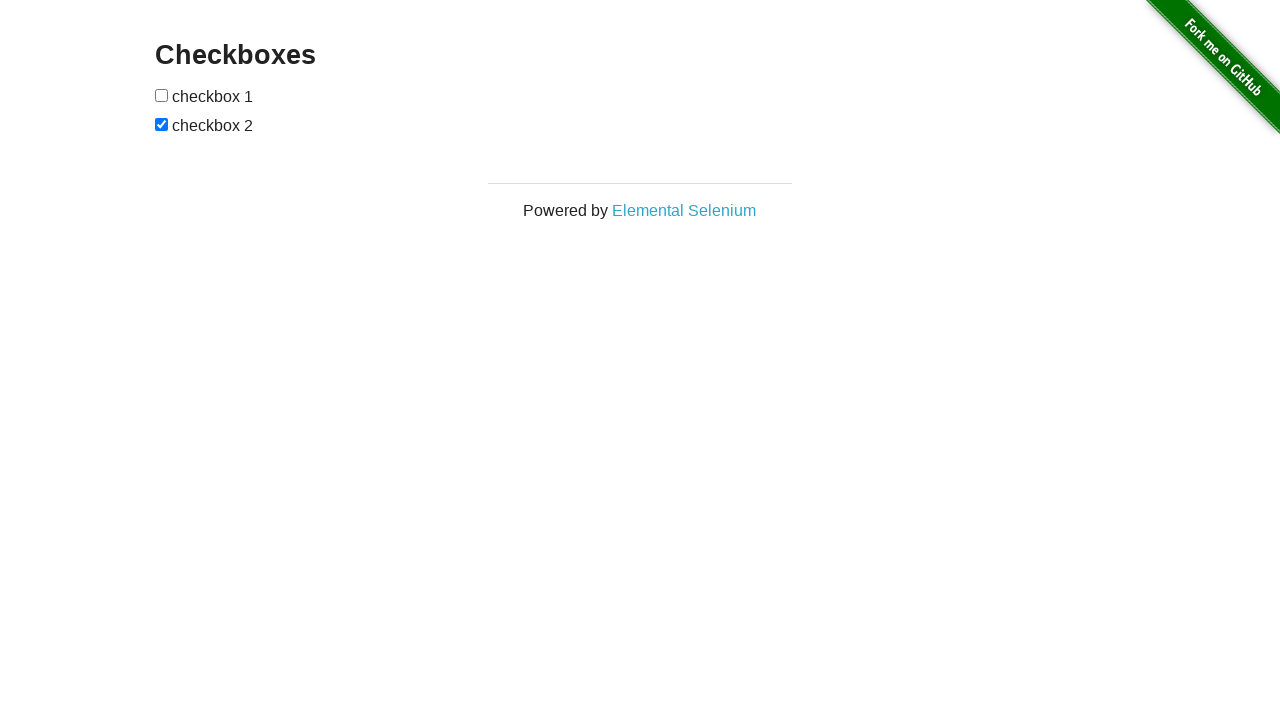

Located first checkbox element
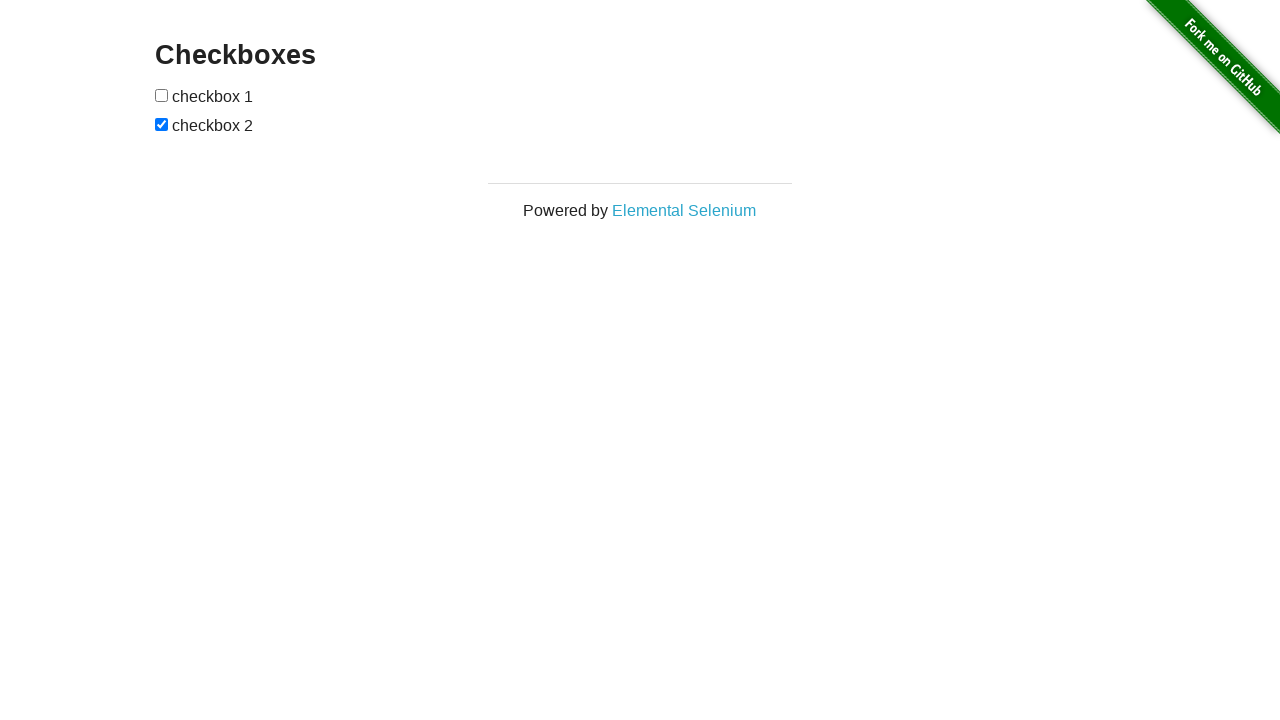

Located second checkbox element
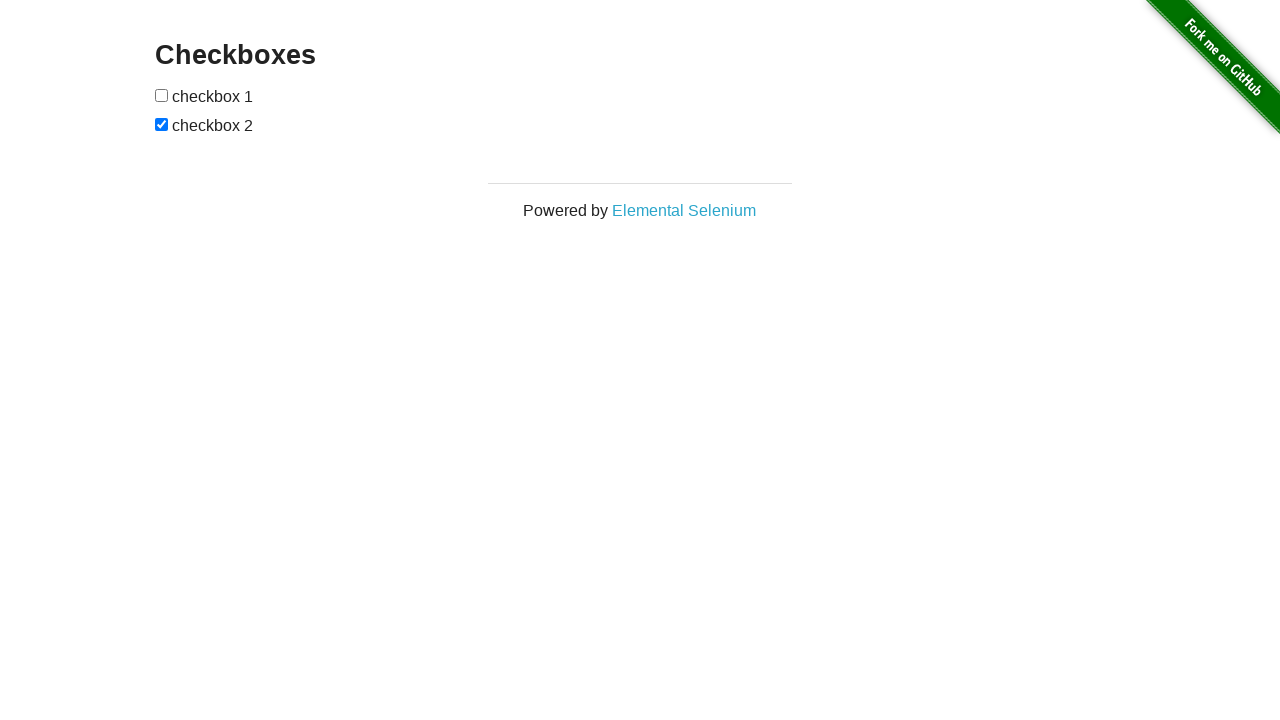

Checked state of first checkbox
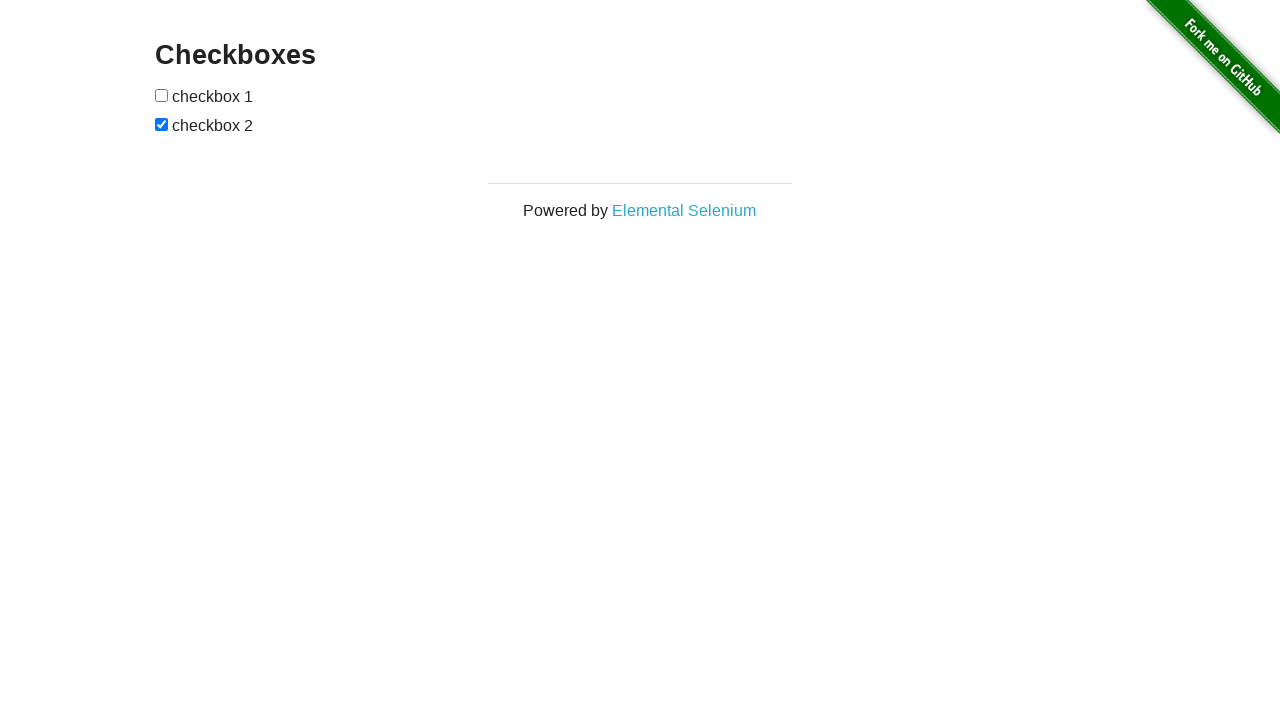

Checked state of second checkbox
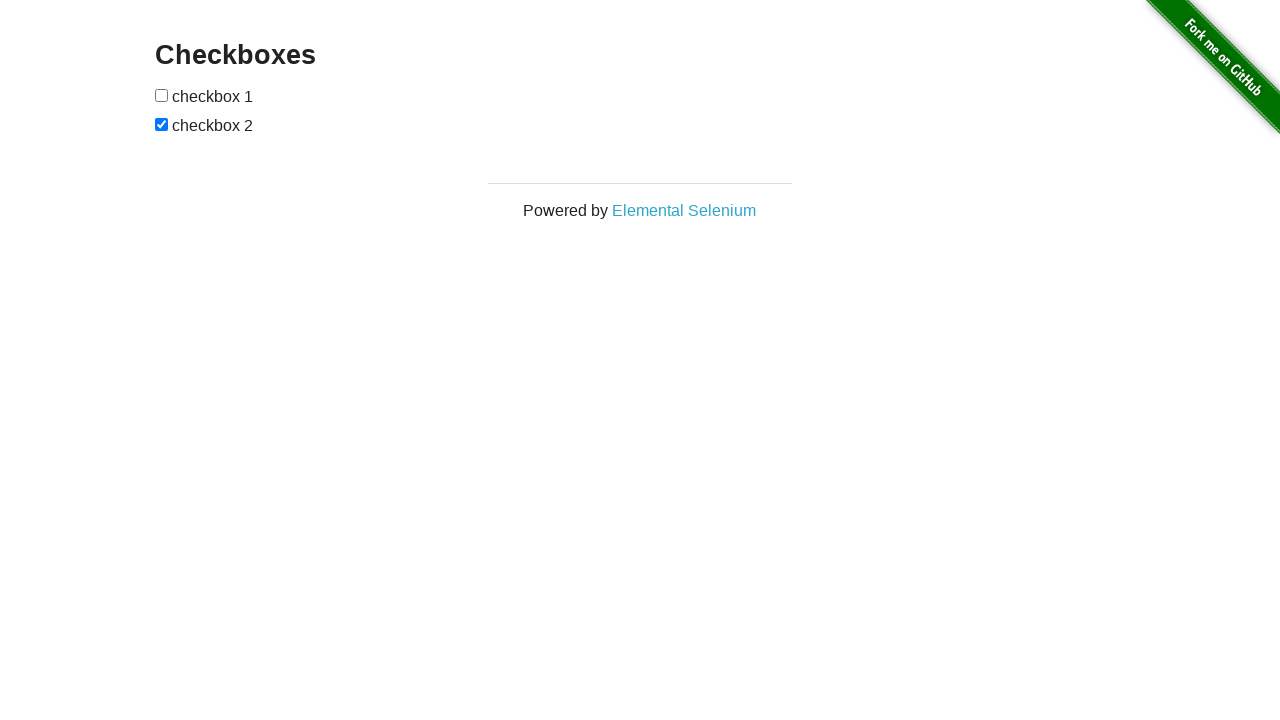

Clicked first checkbox to select it at (162, 95) on xpath=//input[@type='checkbox'][1]
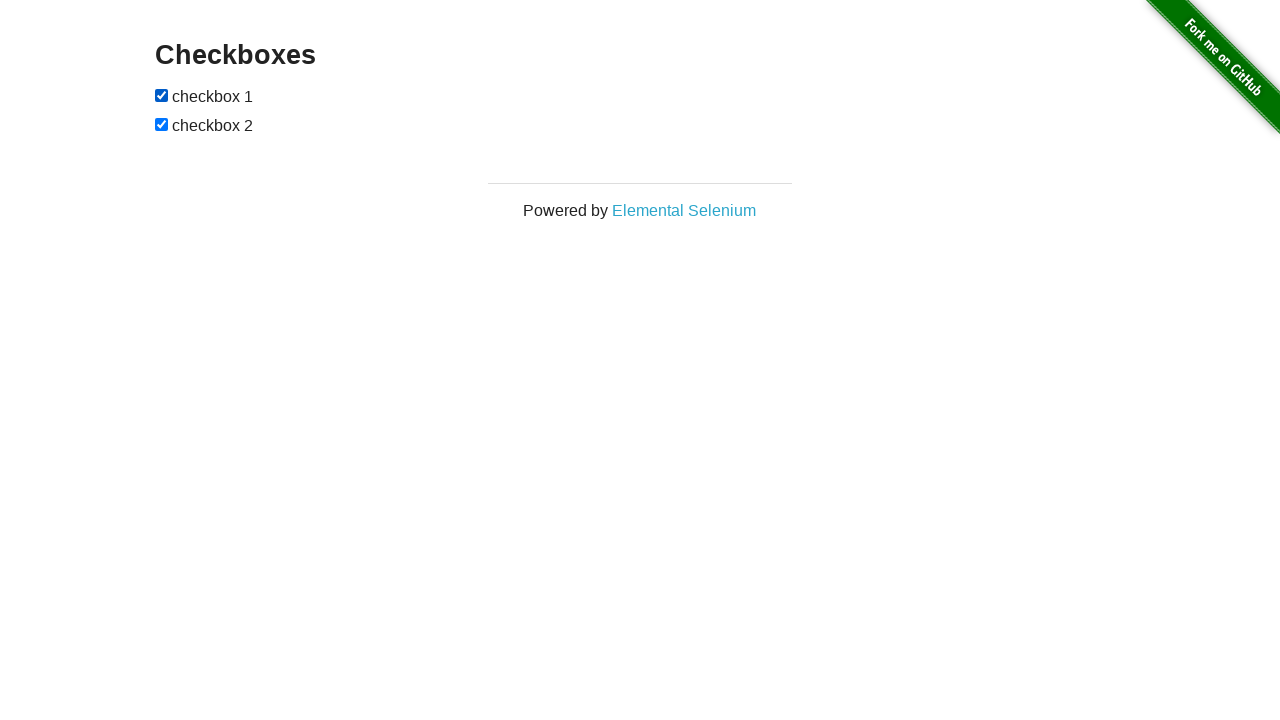

Verified first checkbox is now selected
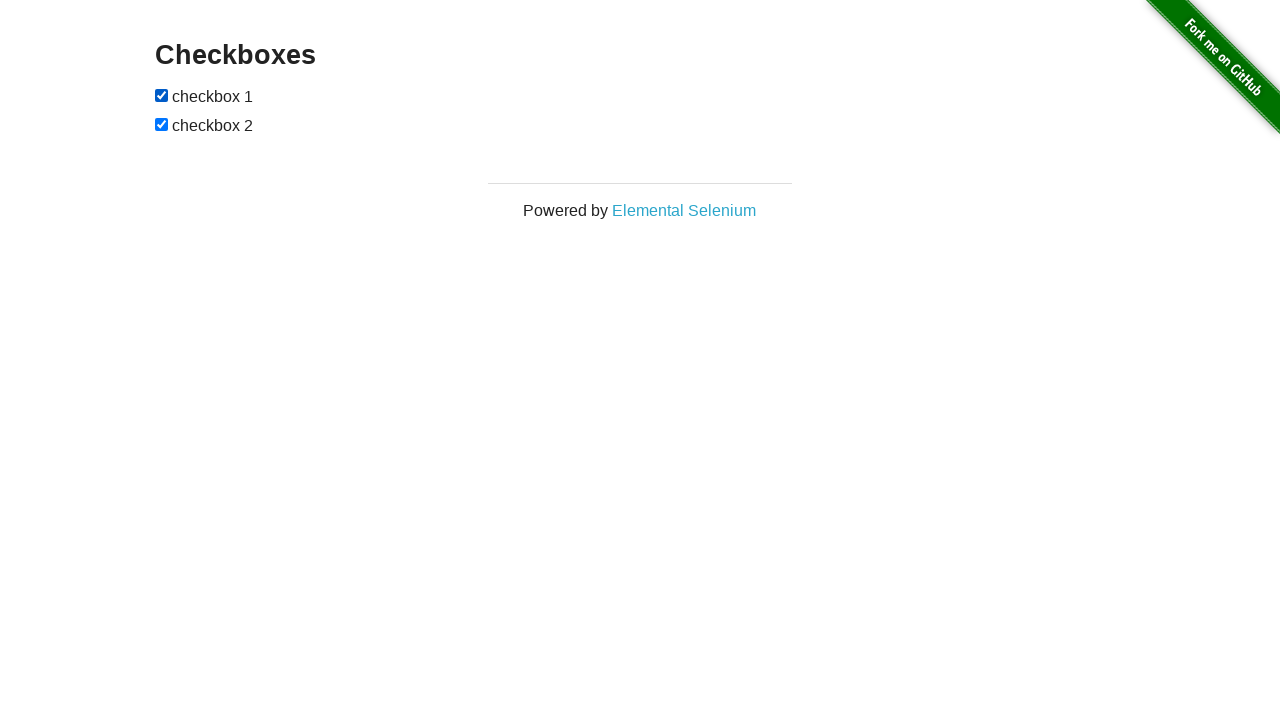

Verified second checkbox is now selected
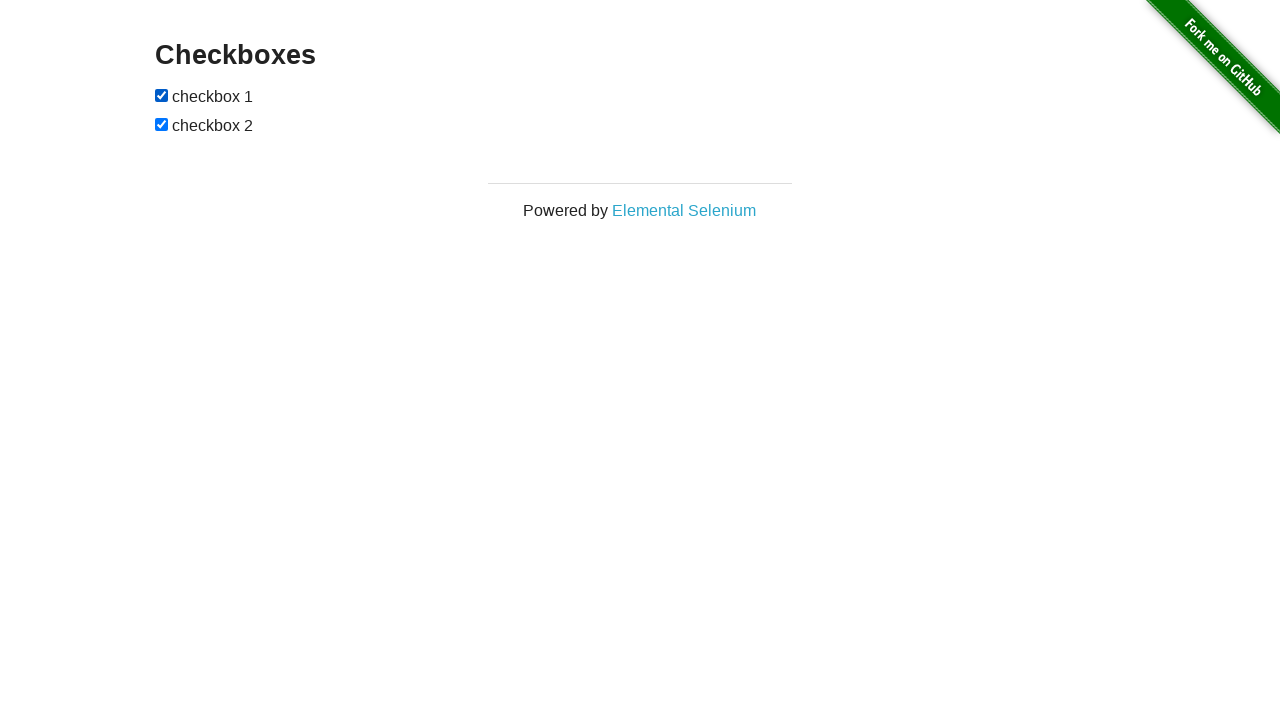

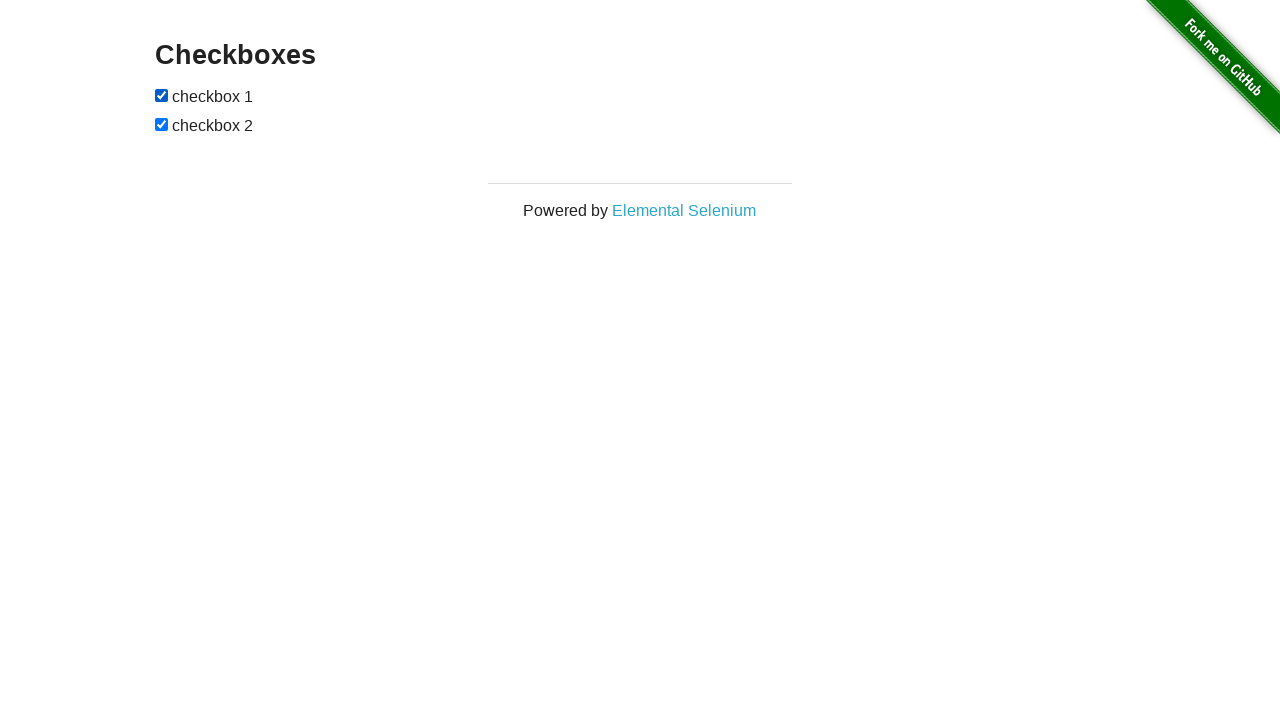